Navigates to a GitHub Pages site and executes JavaScript to change the document title and display an alert

Starting URL: http://suninjuly.github.io/selects1.html

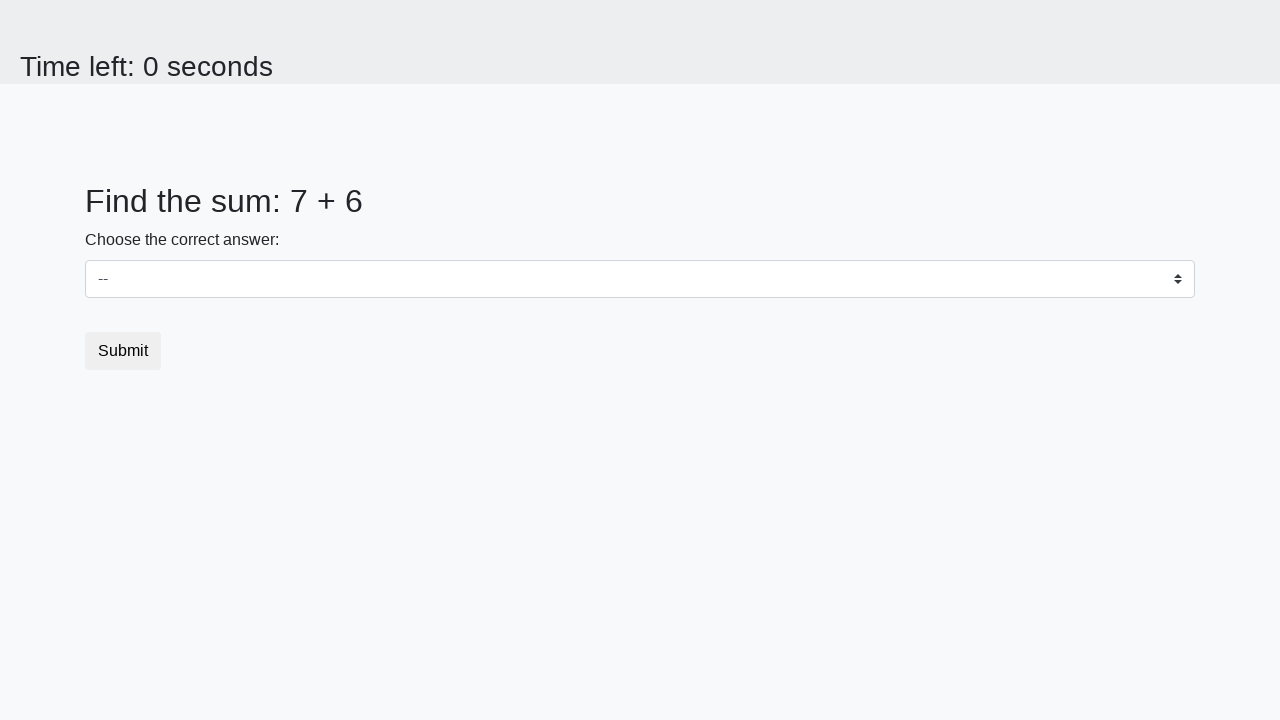

Executed JavaScript to change document title to 'Script executing' and display alert
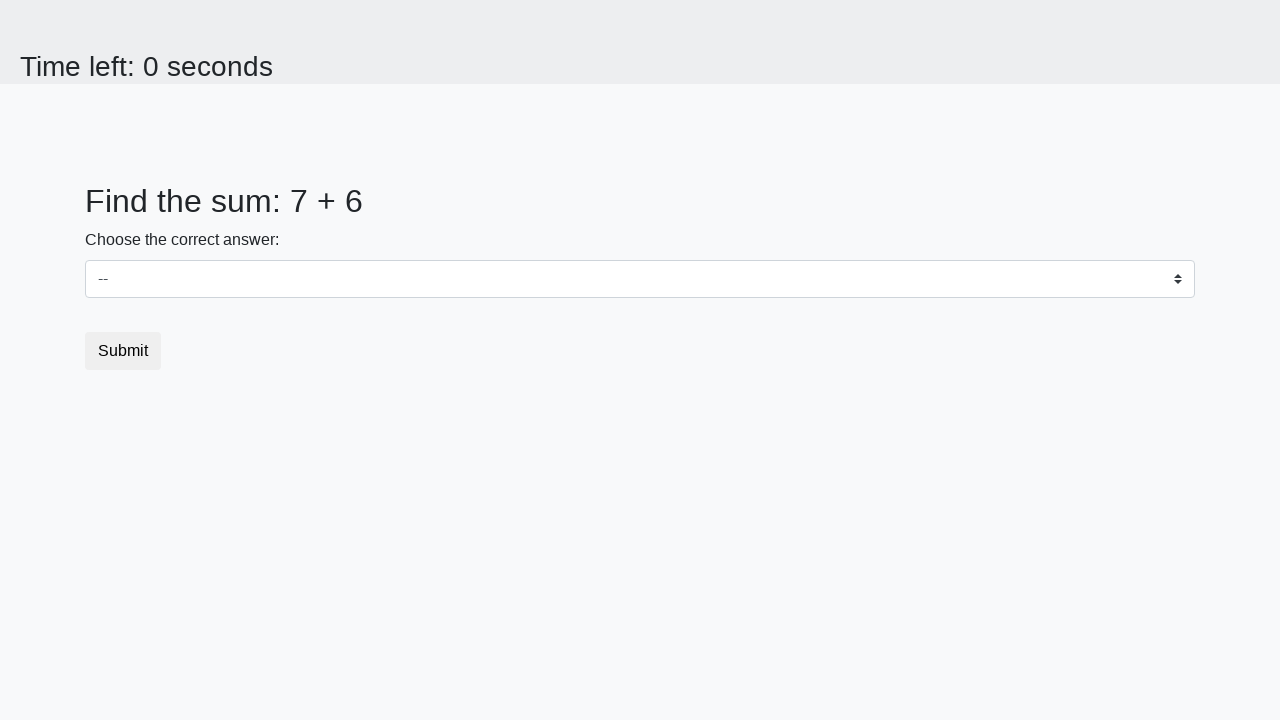

Set up dialog handler to accept alerts
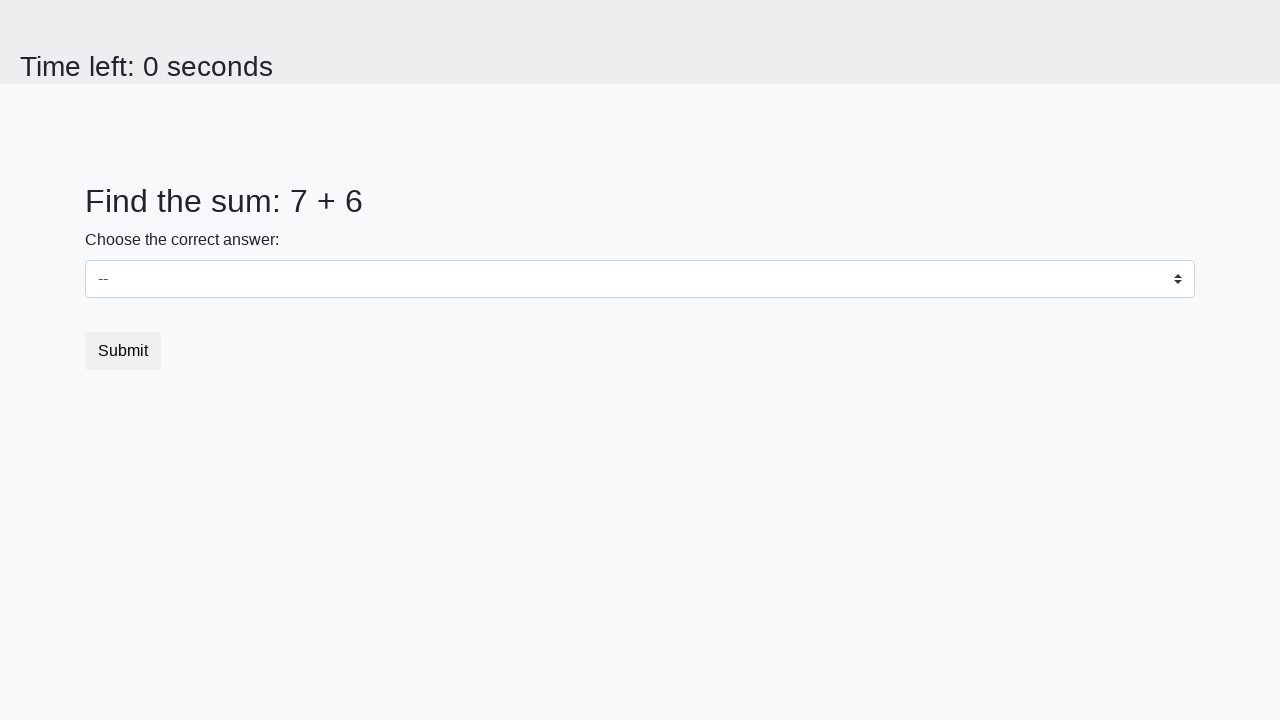

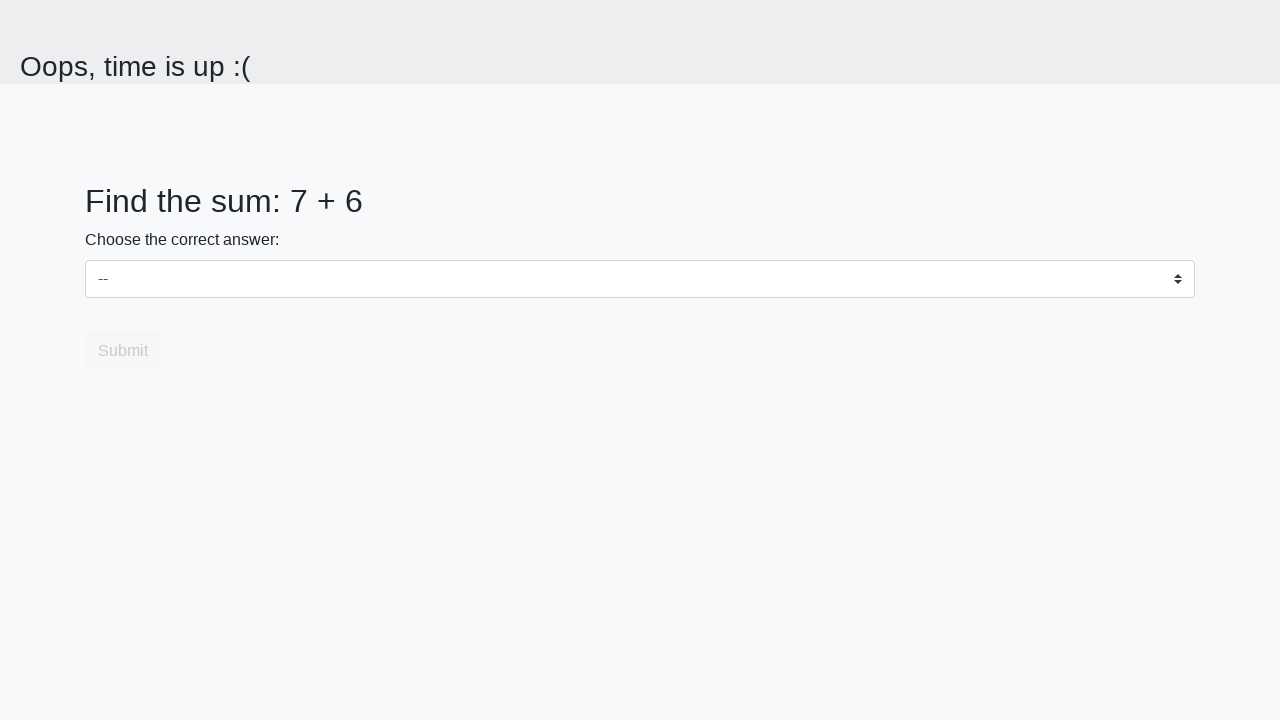